Tests waiting for a button to become clickable, clicking it, and verifying that a success message is displayed on the page.

Starting URL: http://suninjuly.github.io/wait2.html

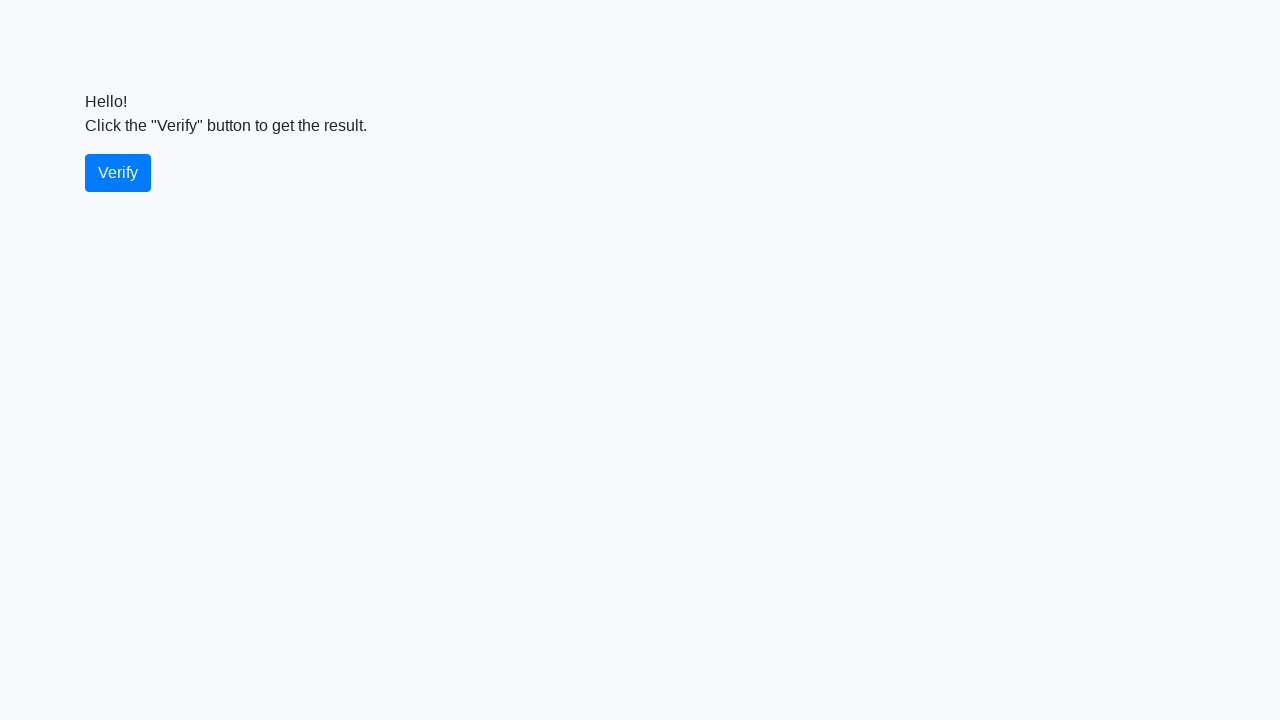

Waited for verify button to become visible
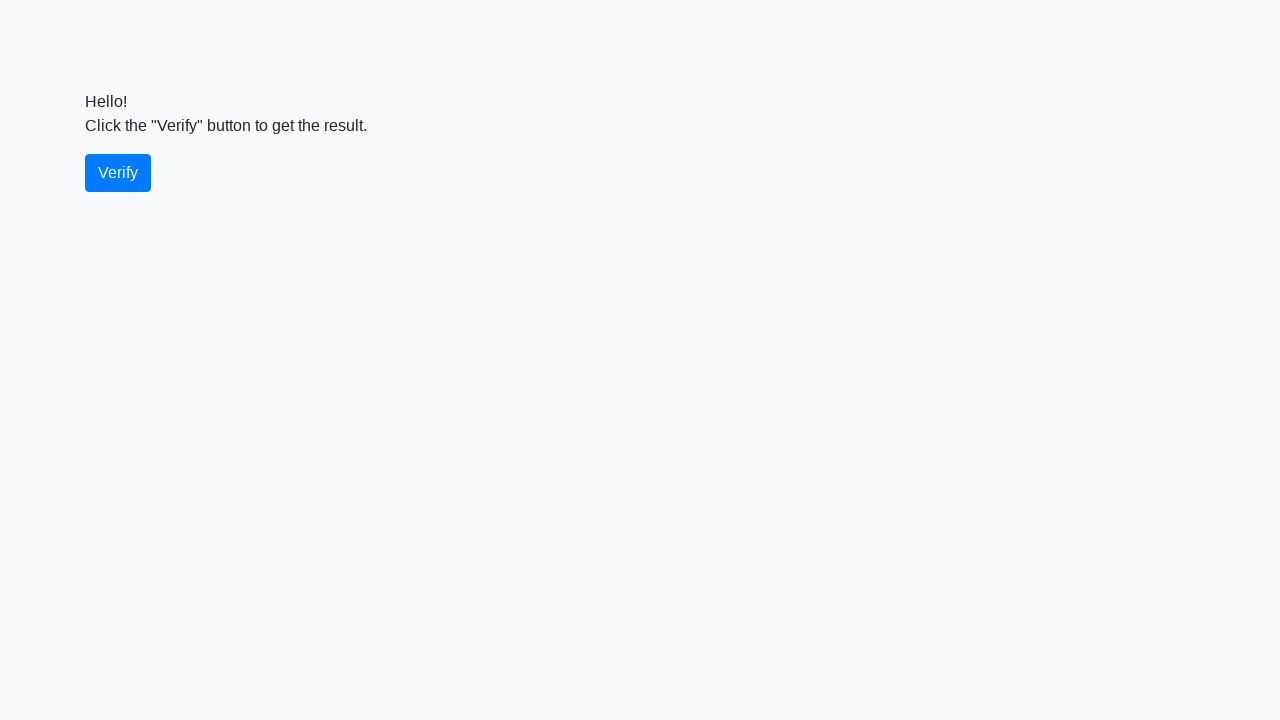

Clicked the verify button at (118, 173) on #verify
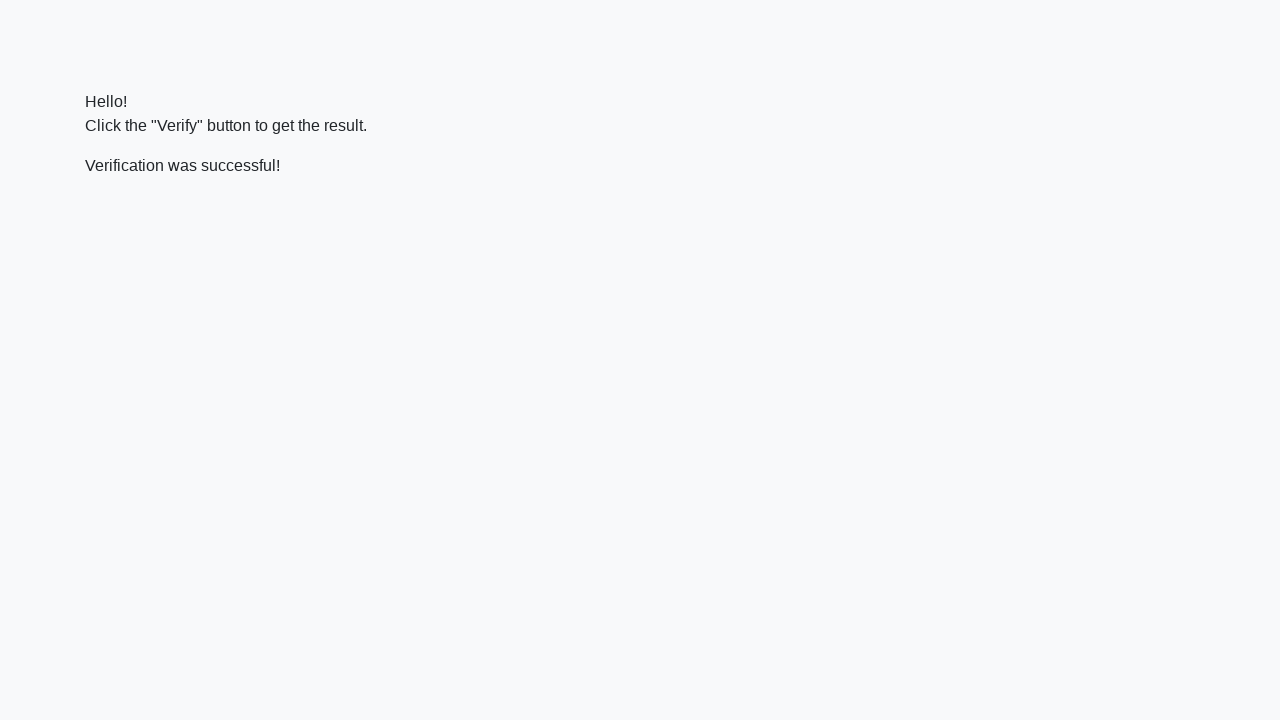

Located the verify message element
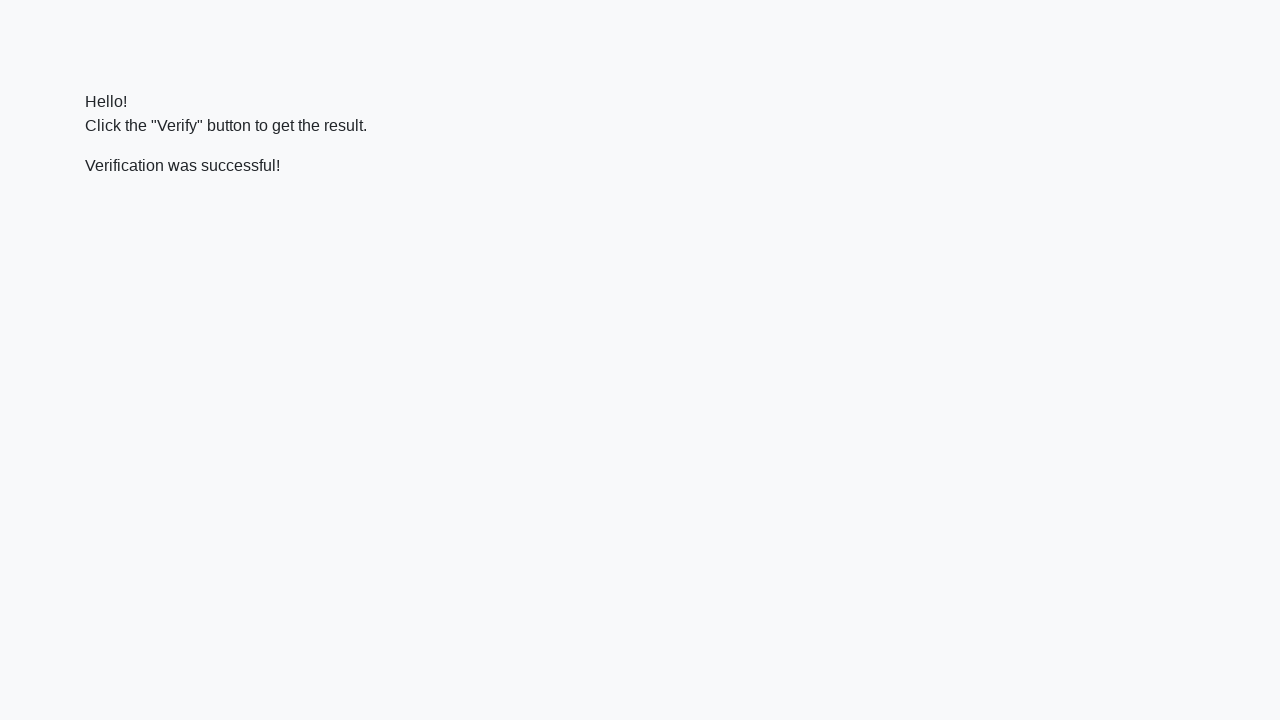

Waited for success message to become visible
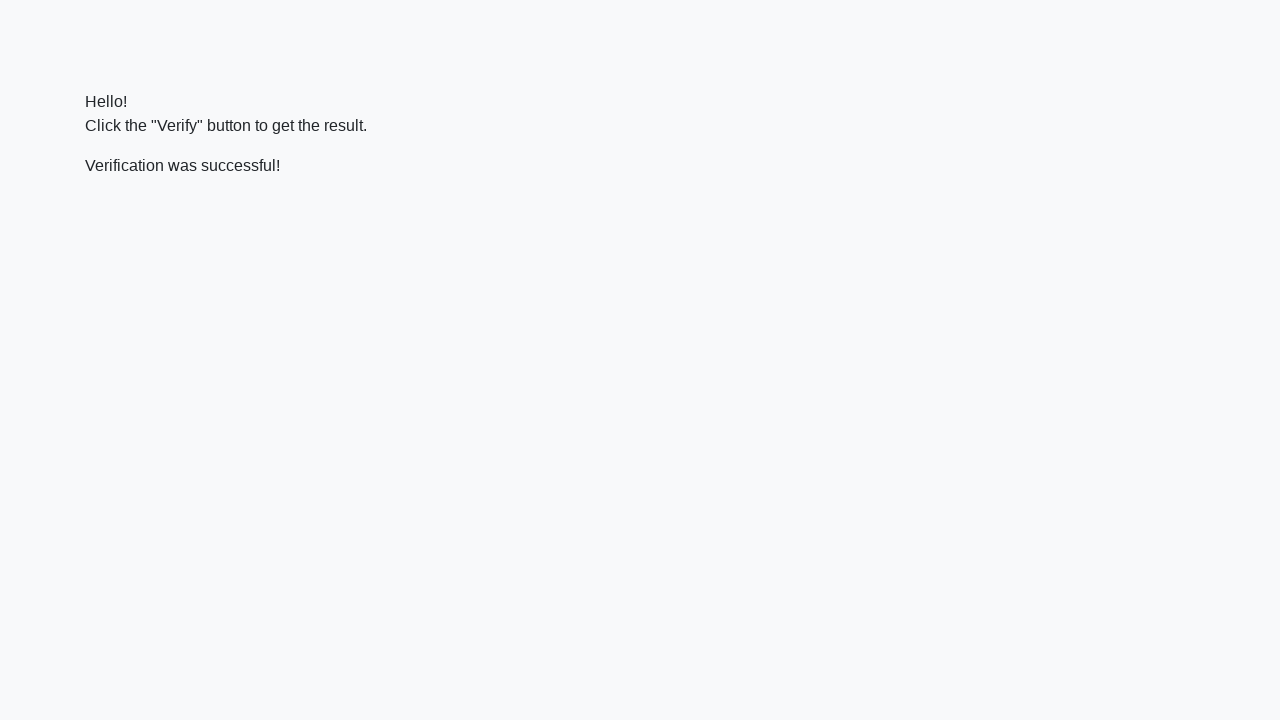

Verified that 'successful' text is present in the message
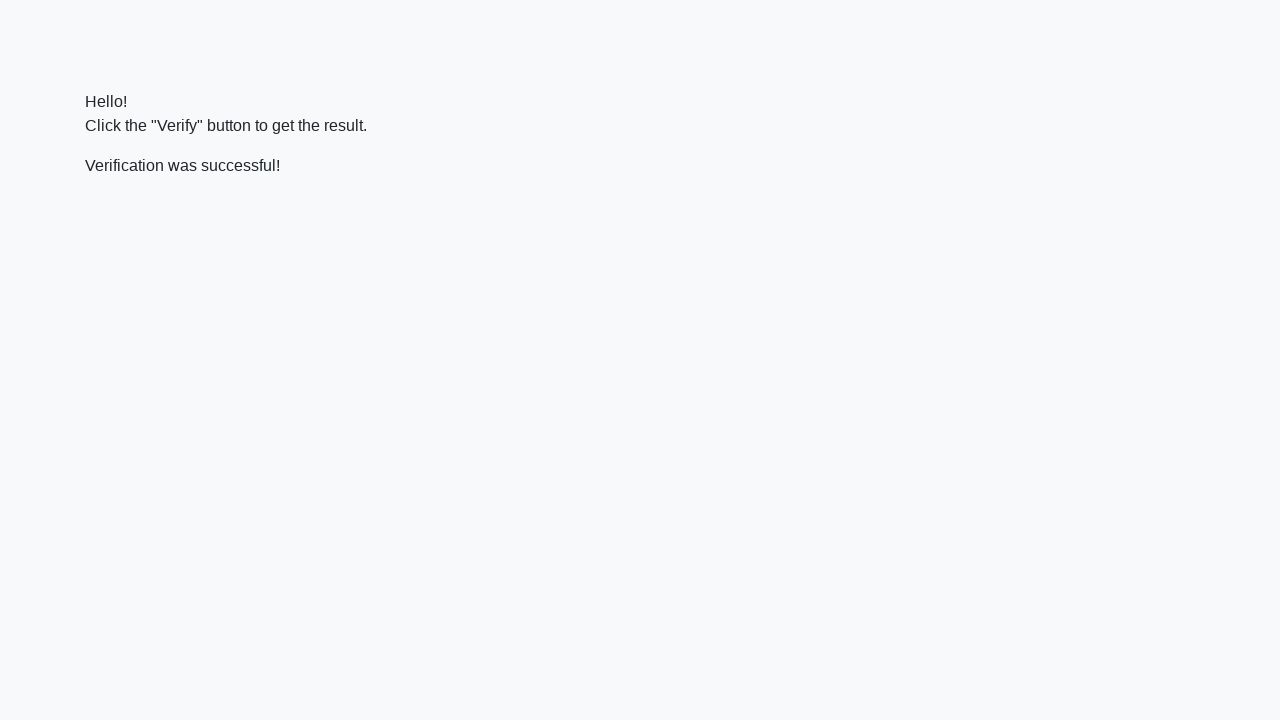

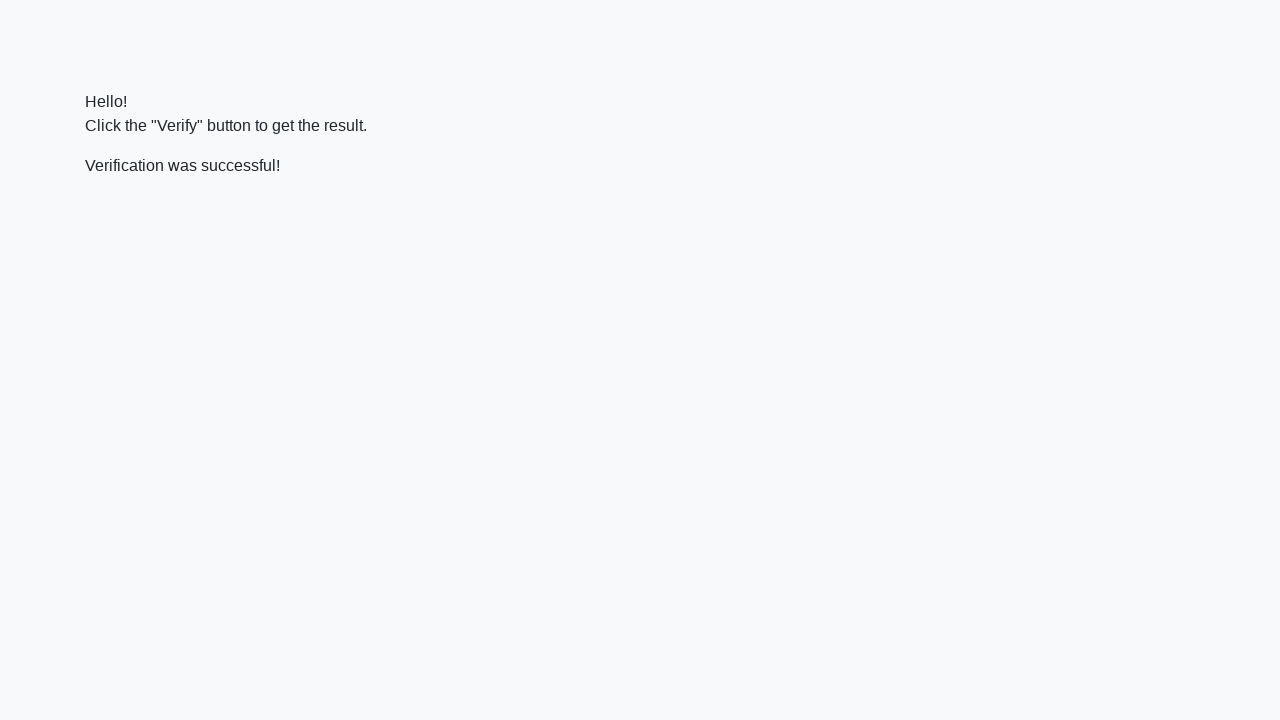